Opens social media links from the registration page in new browser tabs using Ctrl+Enter, then iterates through all open windows/tabs and prints their titles.

Starting URL: http://demo.automationtesting.in/Register.html

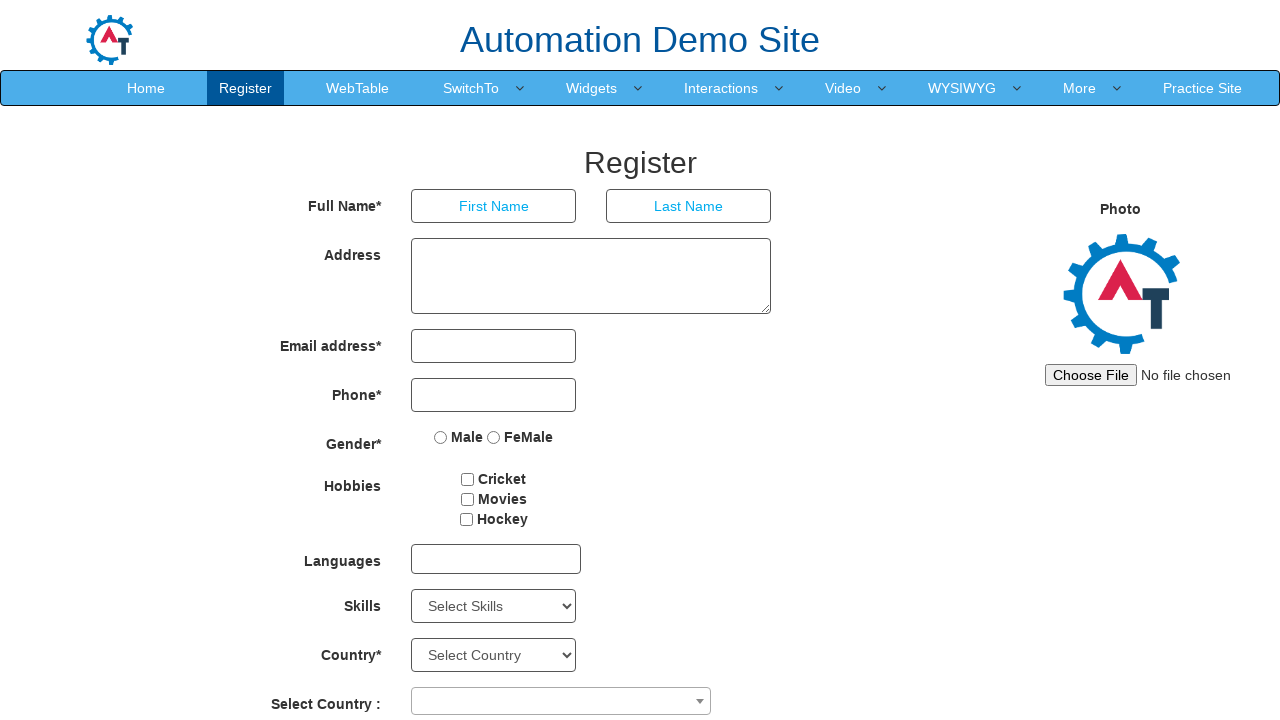

Navigated to registration page
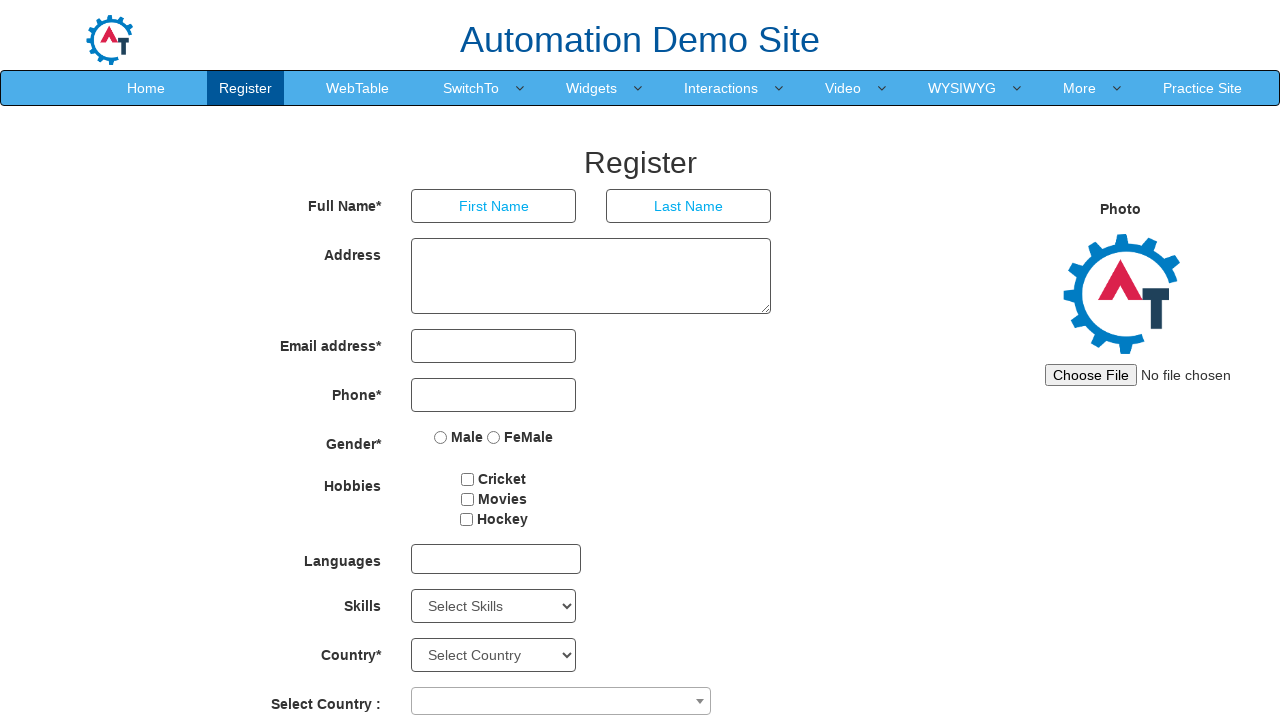

Located social media links container
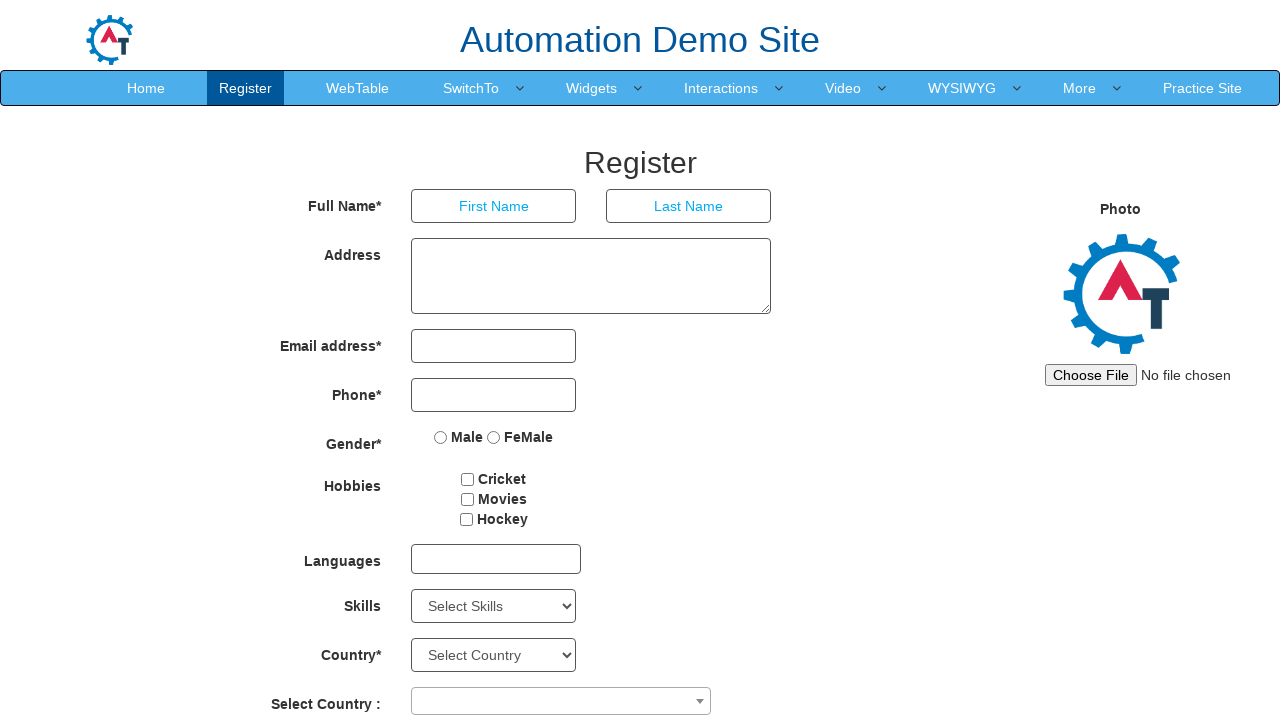

Found all social media links
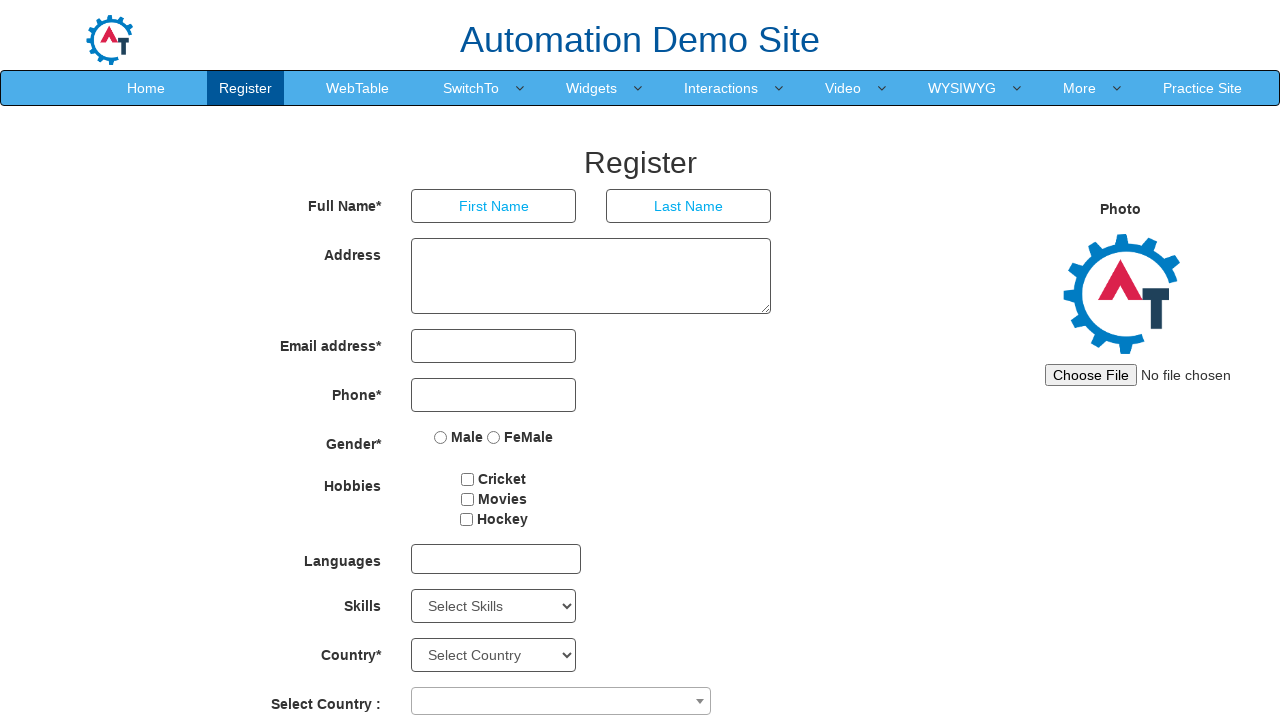

Counted 5 social media links
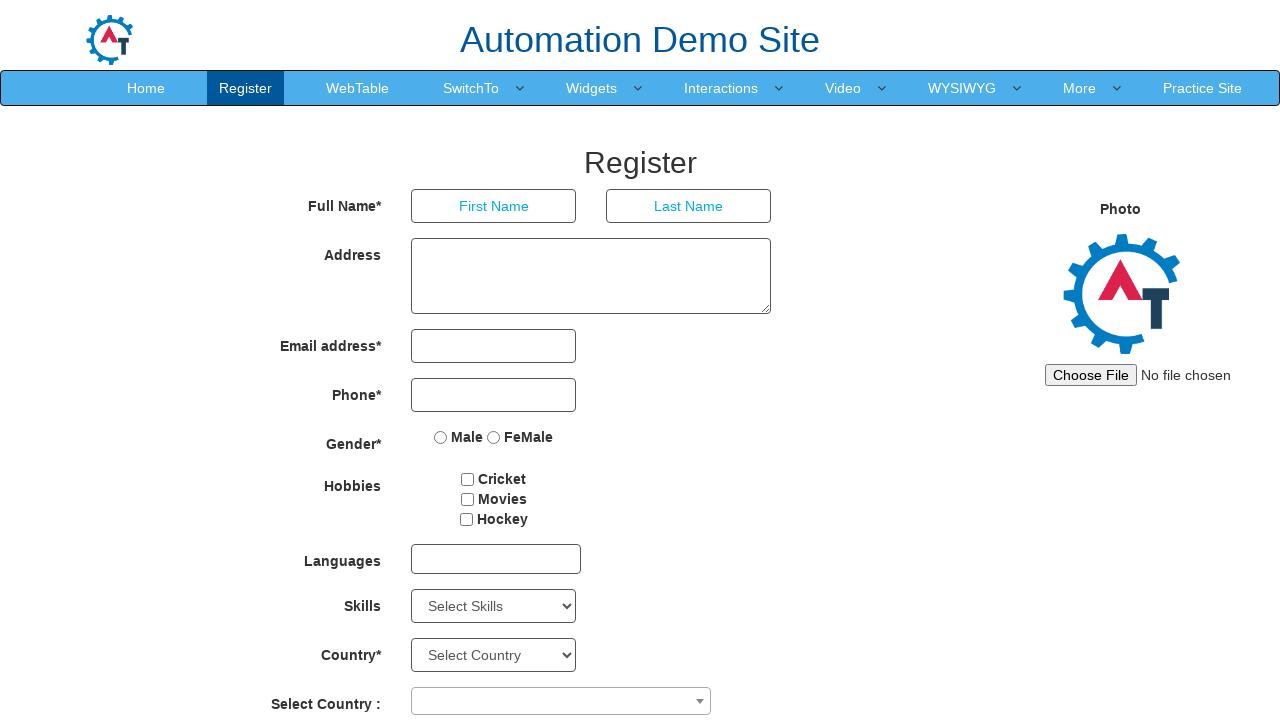

Opened social media link 1 in new tab using Ctrl+Click at (764, 685) on div.col-md-6.col-xs-6.col-sm-6.social.pull-right >> a >> nth=1
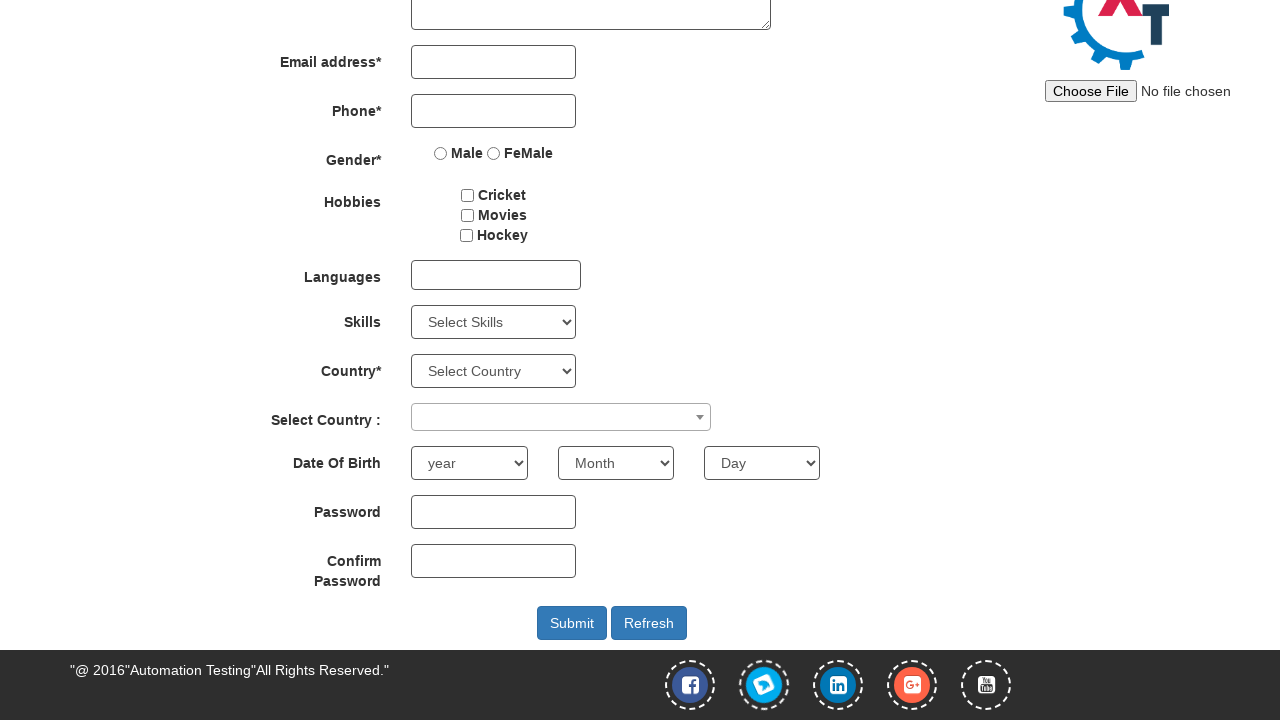

Opened social media link 2 in new tab using Ctrl+Click at (838, 685) on div.col-md-6.col-xs-6.col-sm-6.social.pull-right >> a >> nth=2
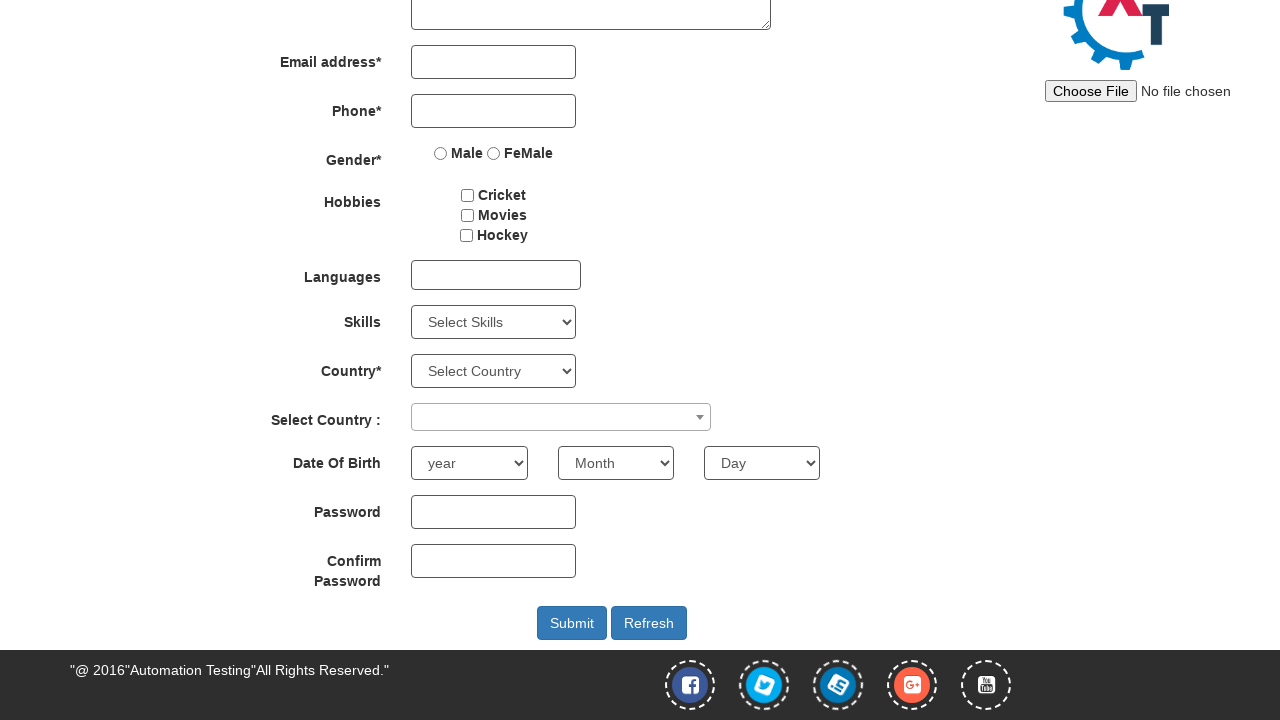

Opened social media link 3 in new tab using Ctrl+Click at (912, 685) on div.col-md-6.col-xs-6.col-sm-6.social.pull-right >> a >> nth=3
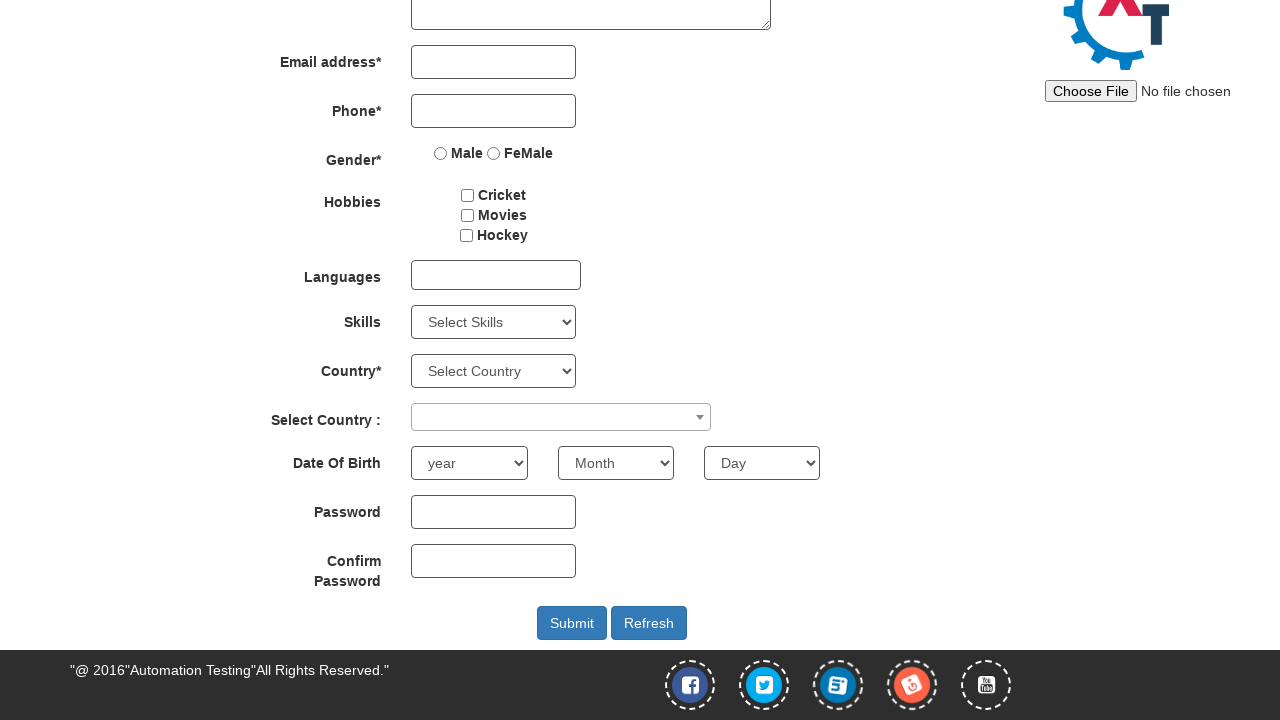

Opened social media link 4 in new tab using Ctrl+Click at (986, 685) on div.col-md-6.col-xs-6.col-sm-6.social.pull-right >> a >> nth=4
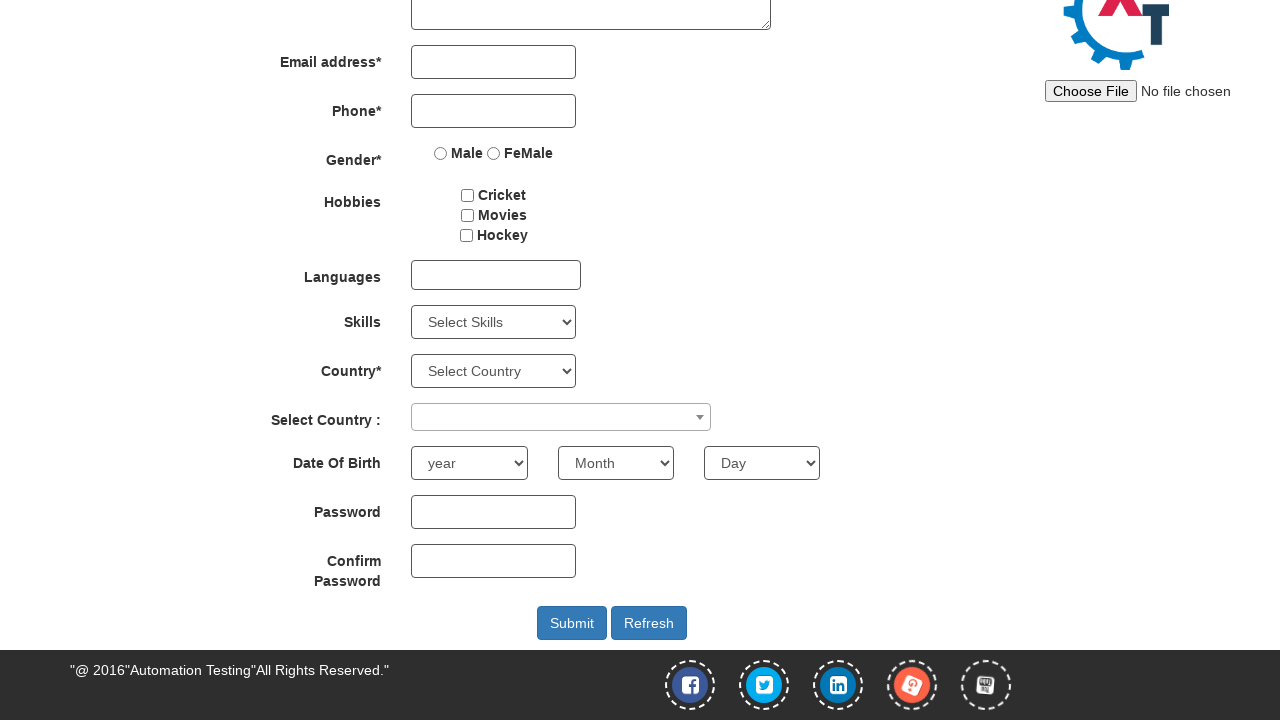

Waited 2 seconds for new tabs to open
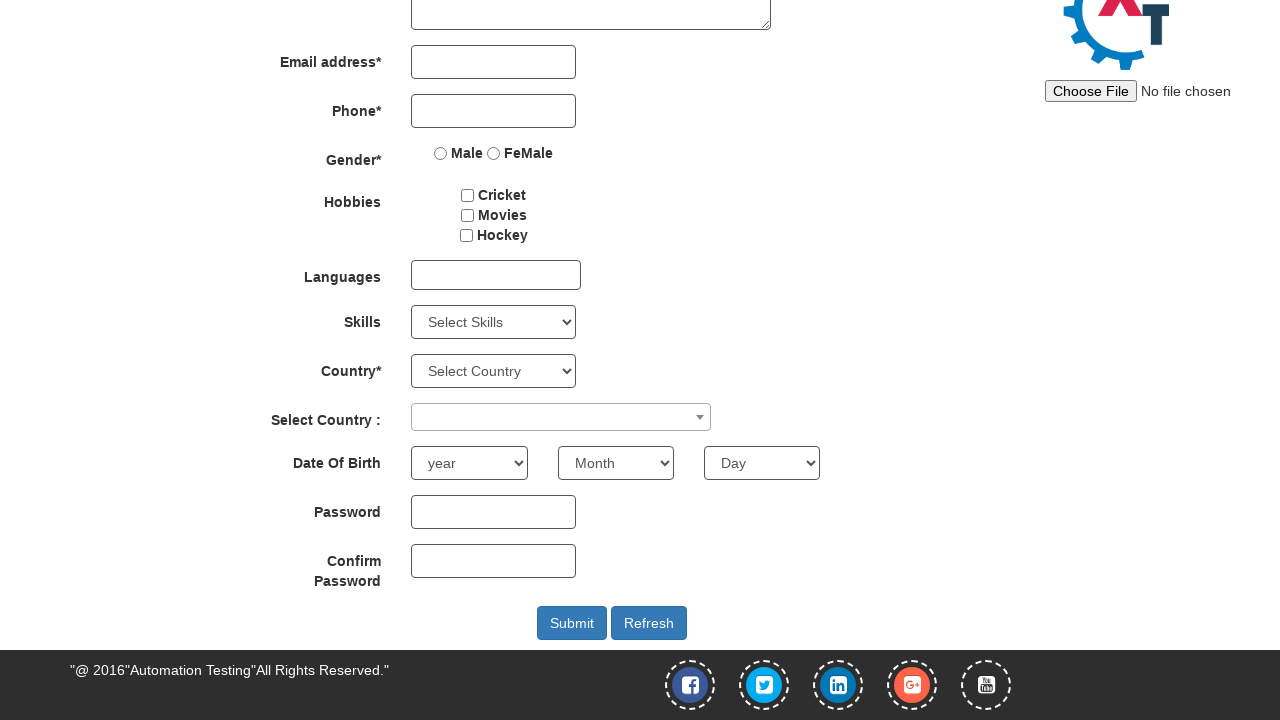

Retrieved all 5 pages from browser context
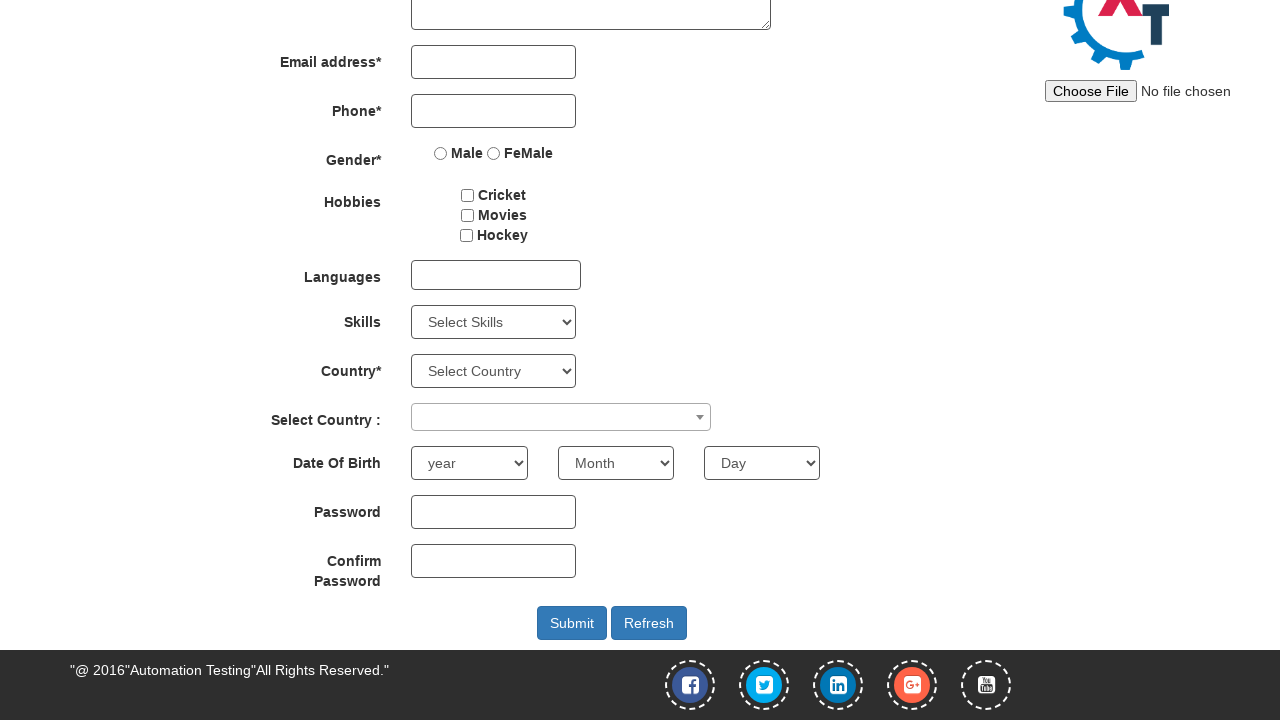

Printed page title: Register
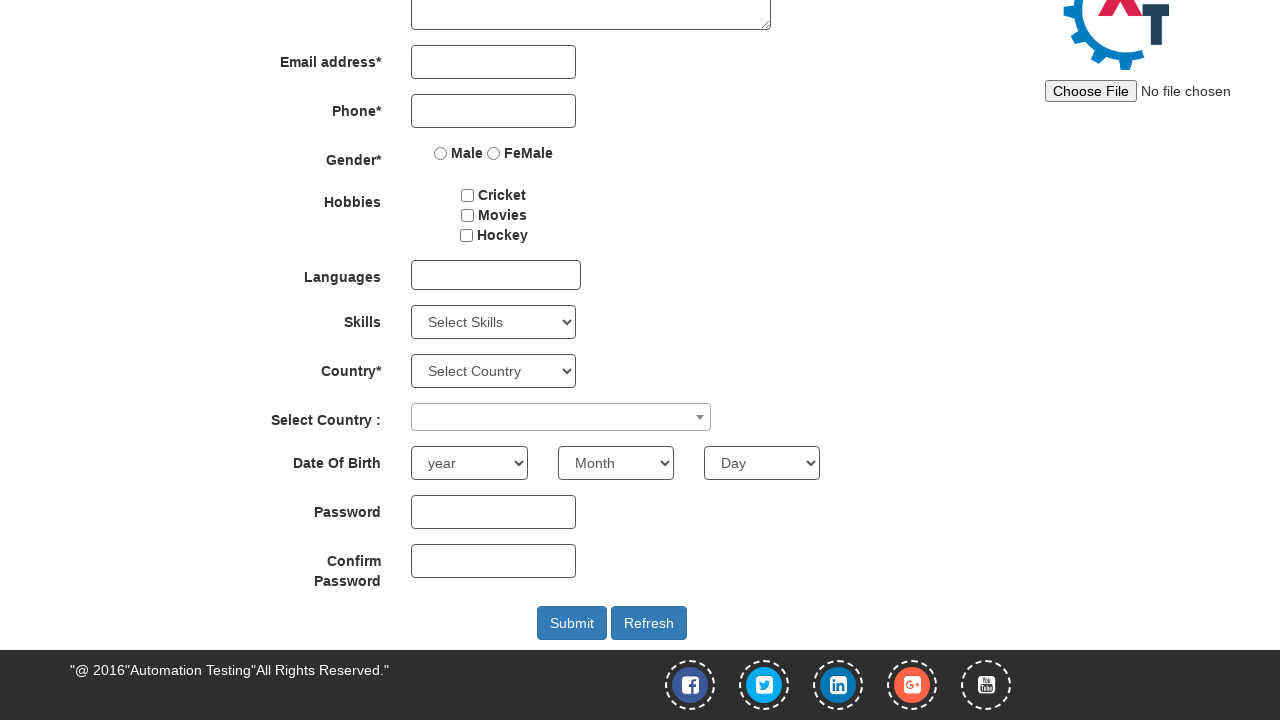

Printed page title: 
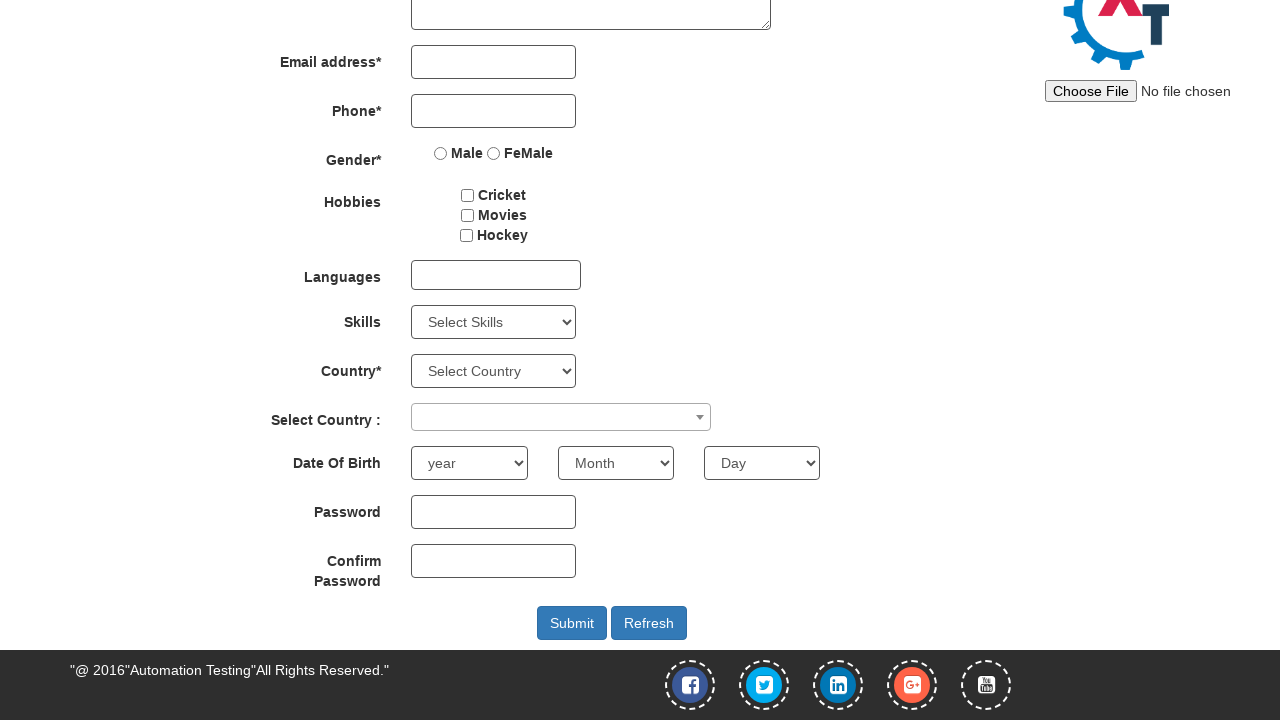

Printed page title: 
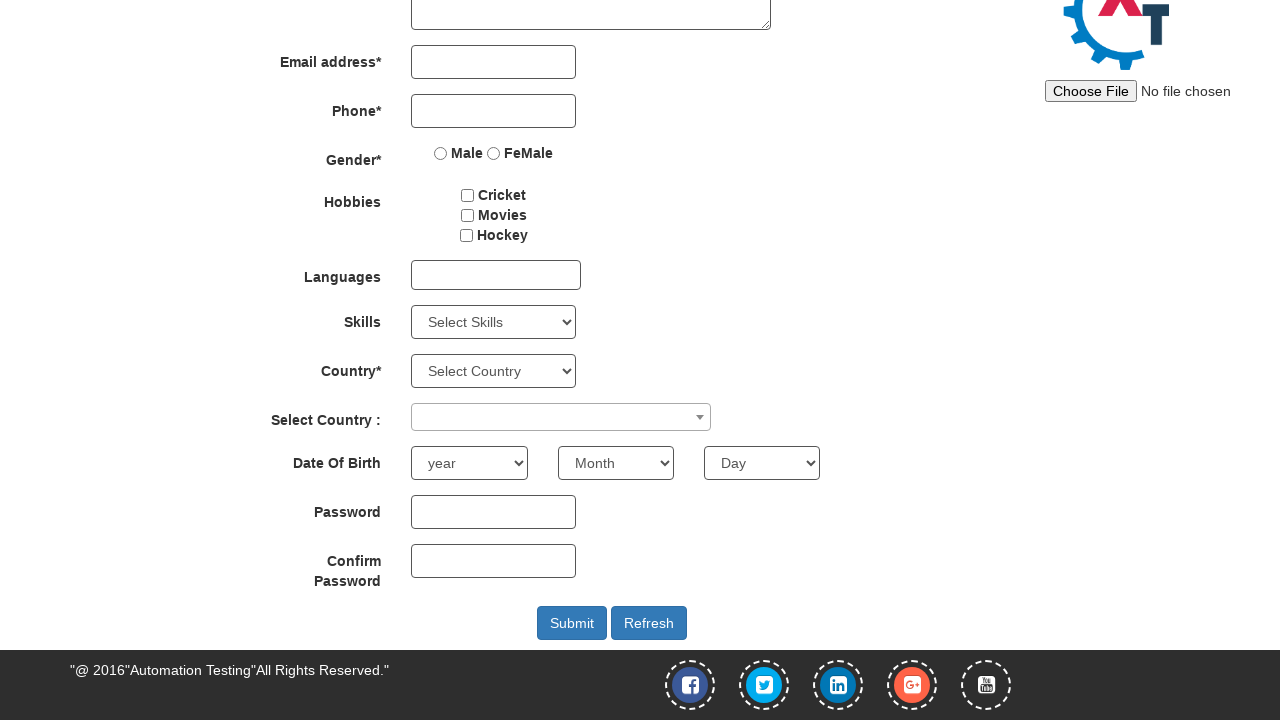

Printed page title: 
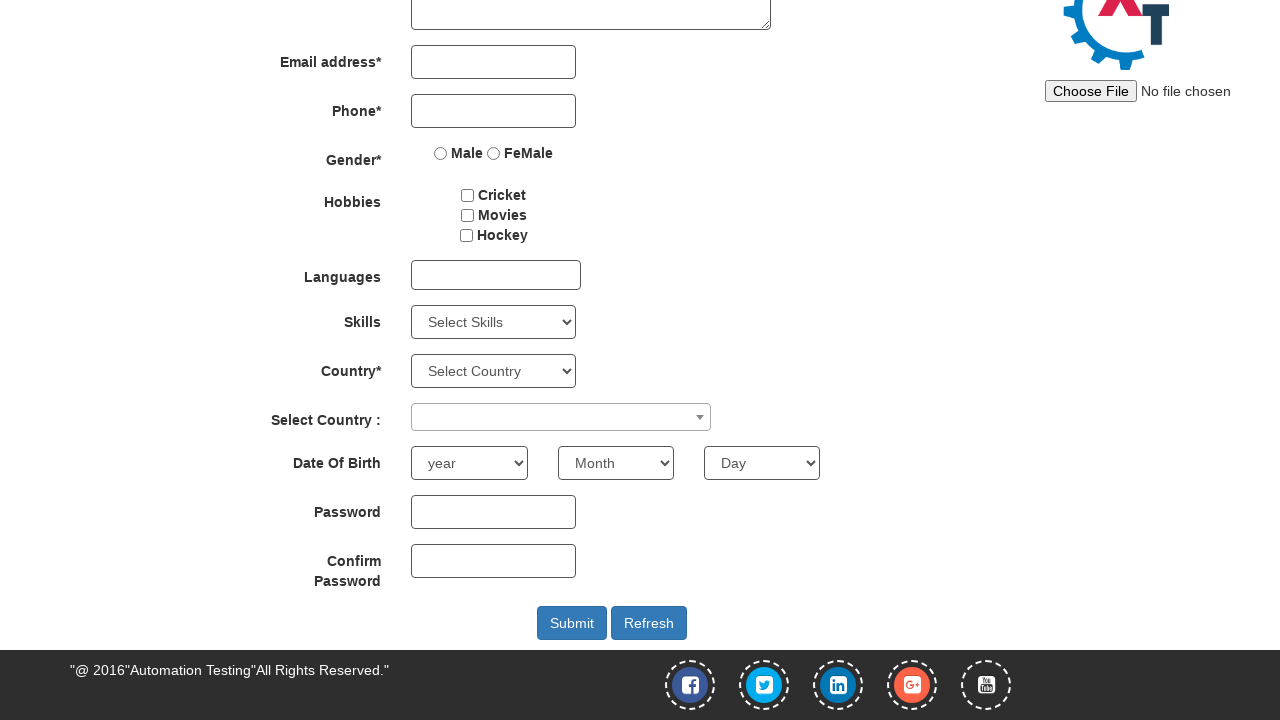

Printed page title: Krishna Sakinala (Automation Testing) - YouTube
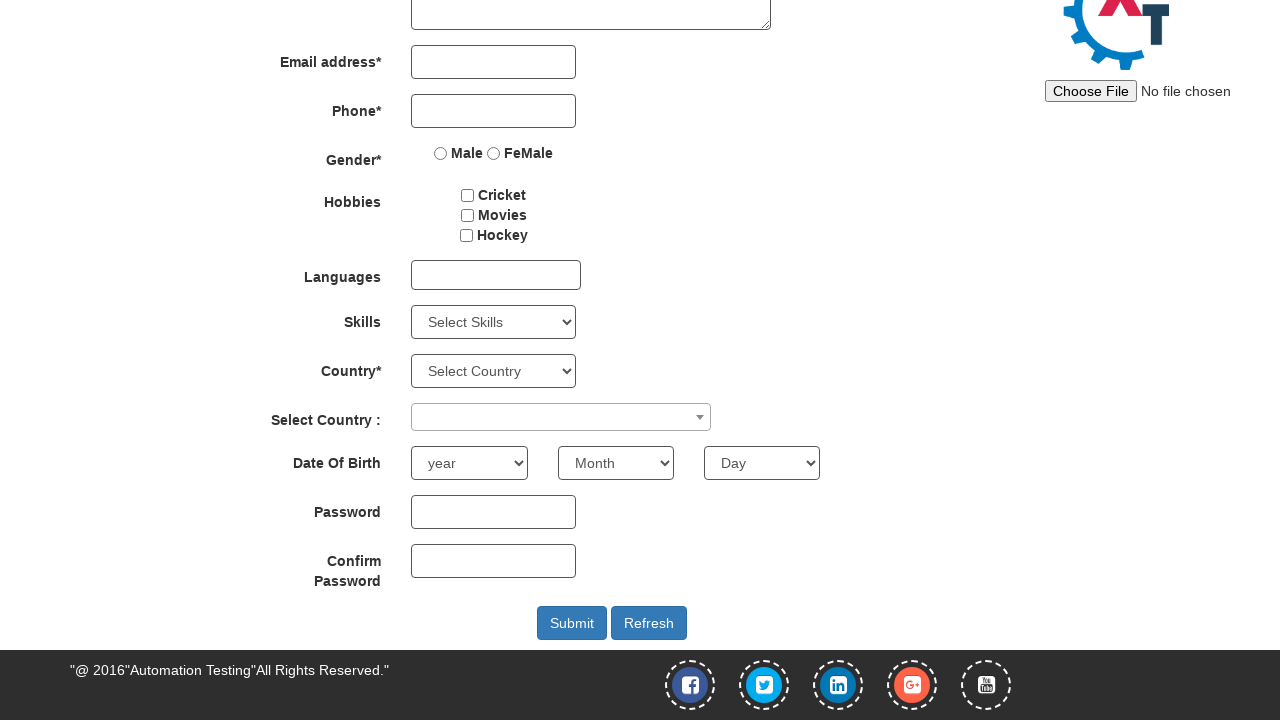

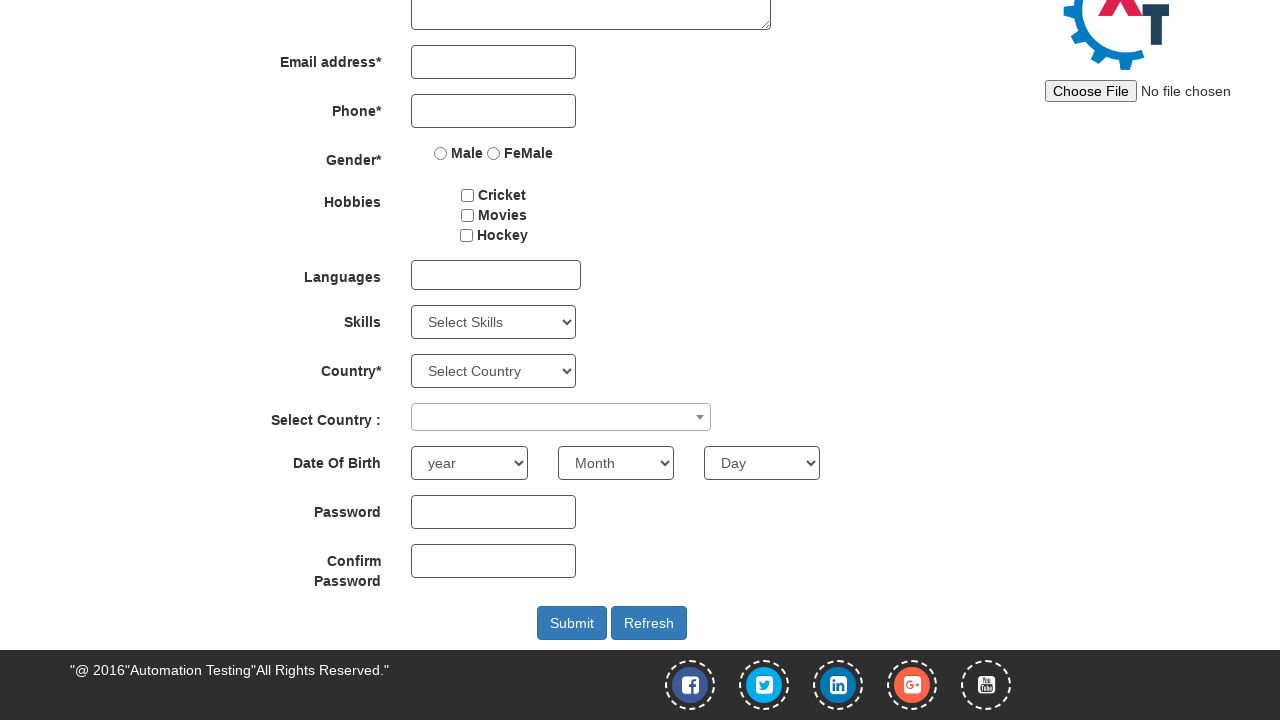